Tests clicking a button on a page that has a load delay

Starting URL: http://uitestingplayground.com/

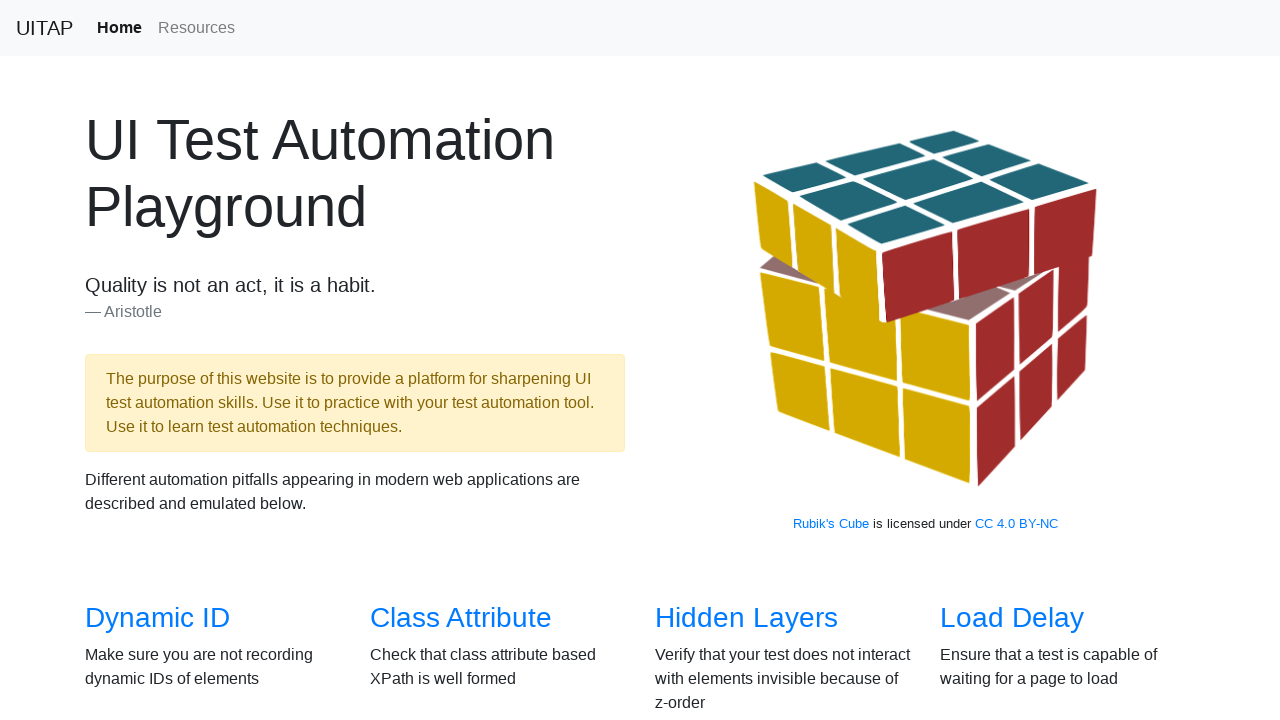

Clicked link to Load Delay page at (1012, 618) on a[href='/loaddelay']
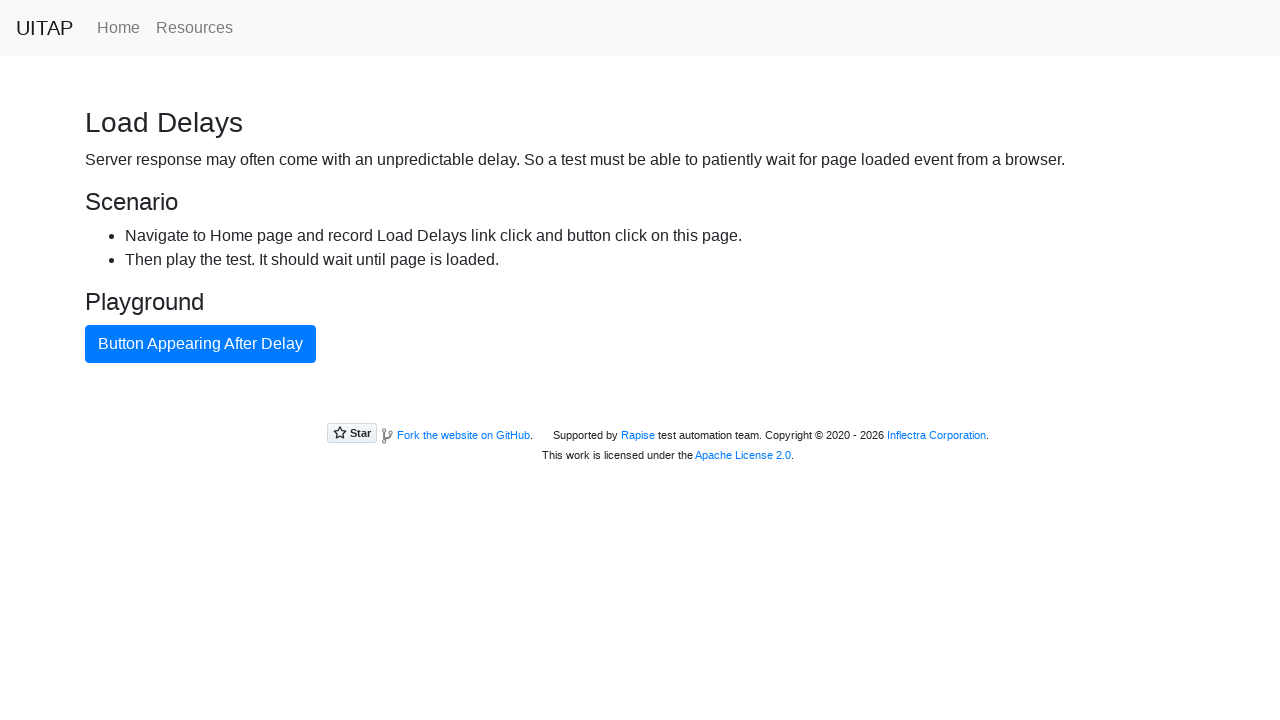

Load Delay page loaded and primary button appeared
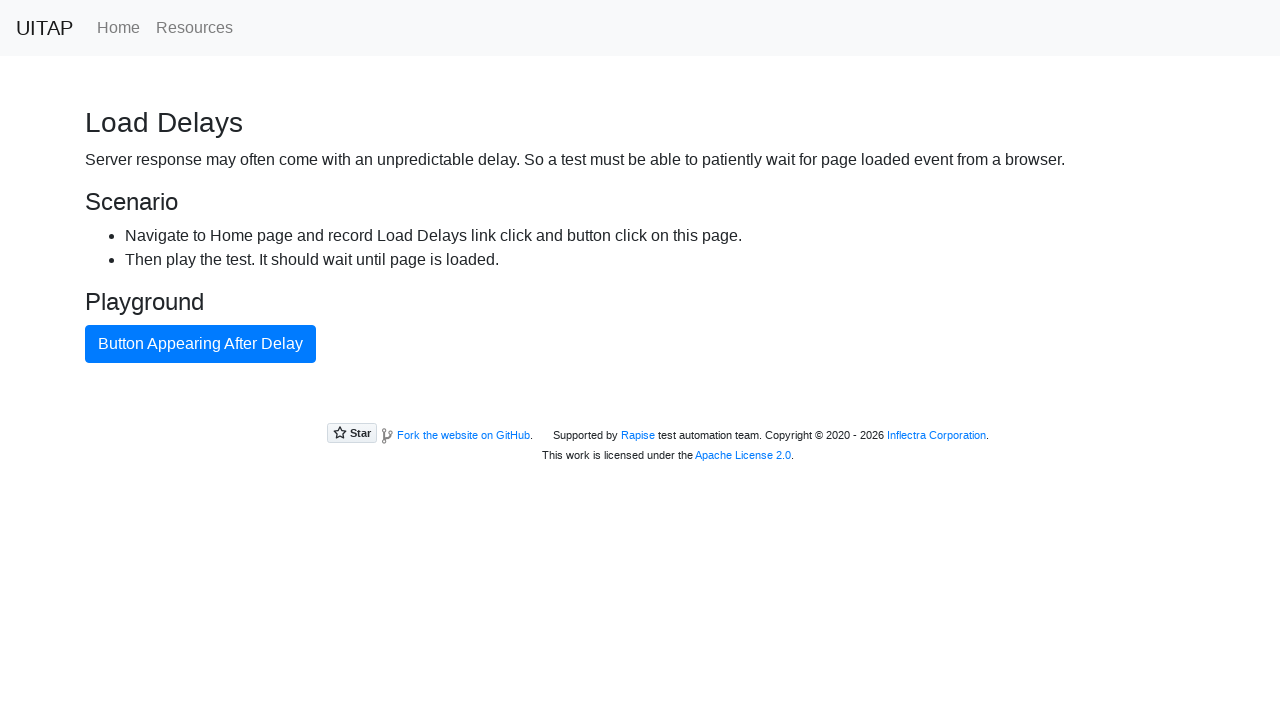

Clicked primary button on Load Delay page at (200, 344) on button.btn-primary
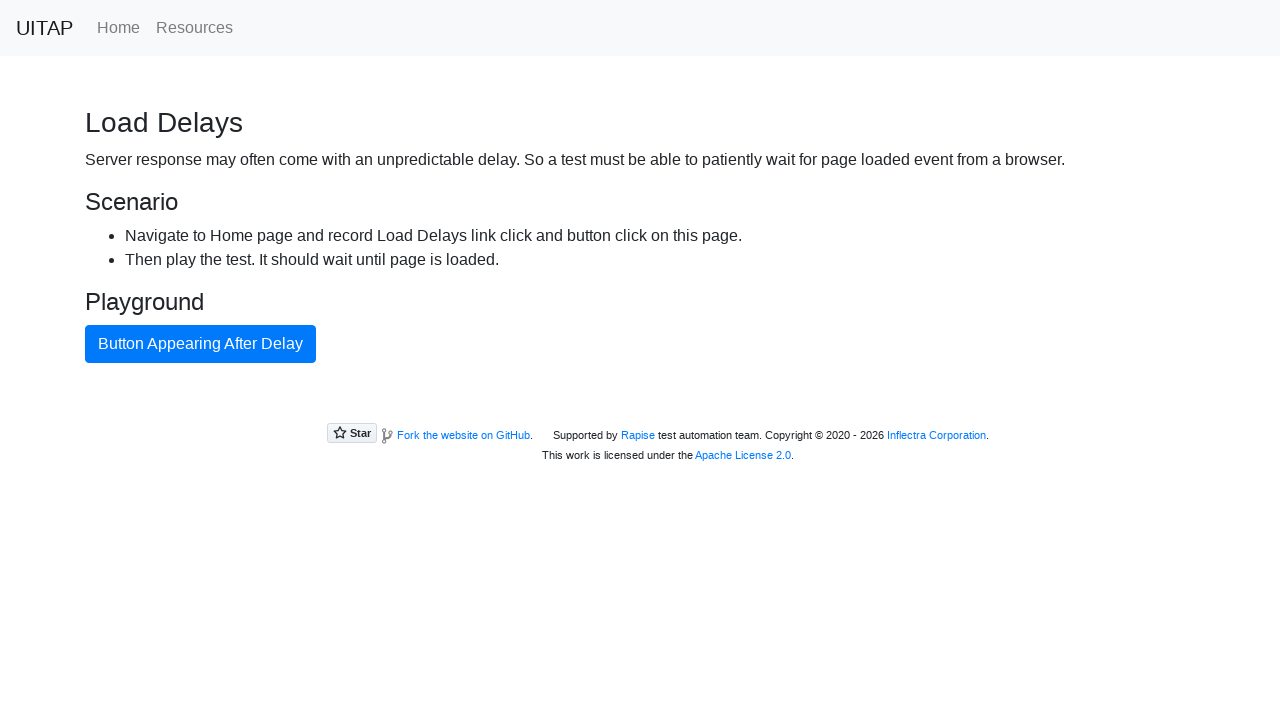

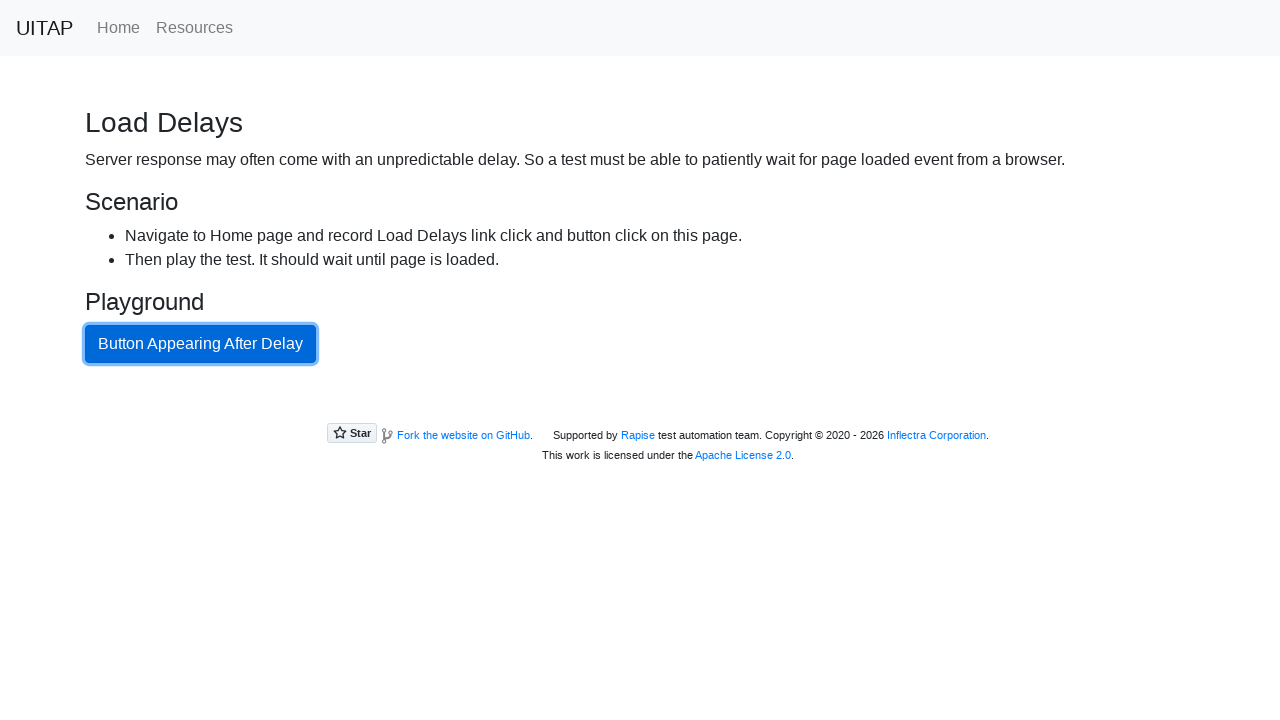